Tests the Python.org search functionality by entering "pycon" in the search box, submitting the search, and verifying the results contain the search term.

Starting URL: https://www.python.org

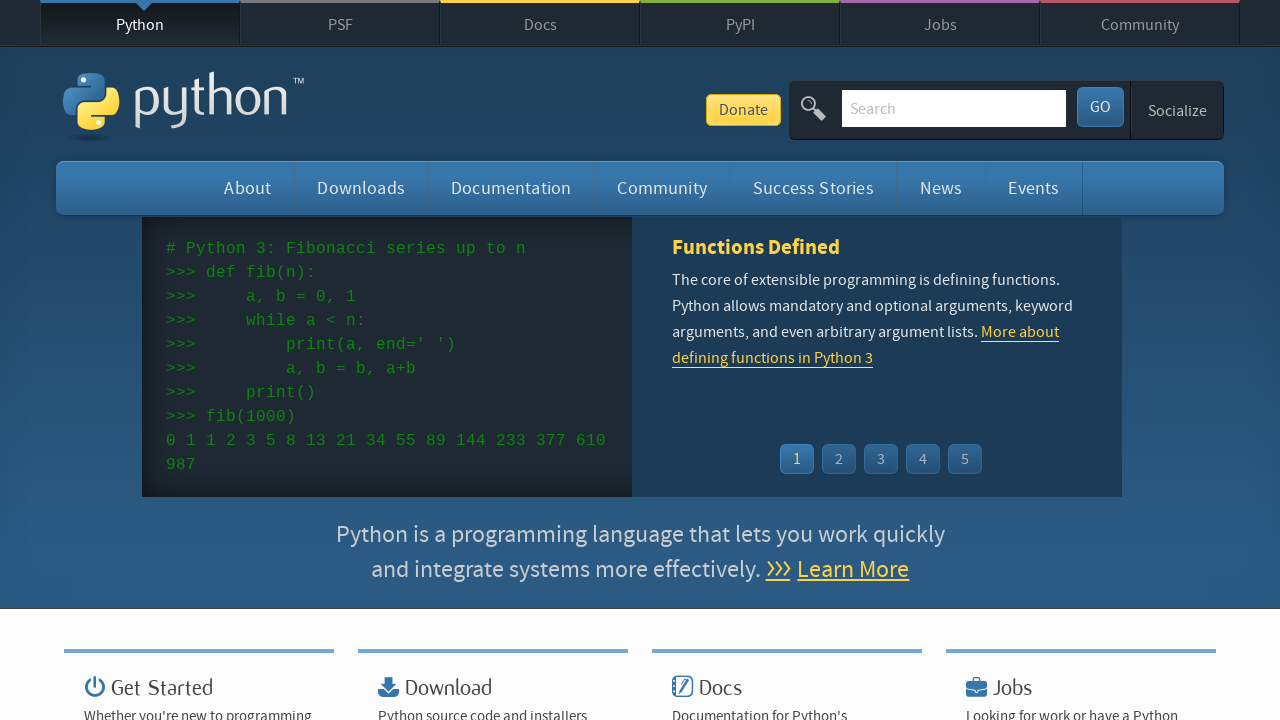

Verified 'Python' is in the page title
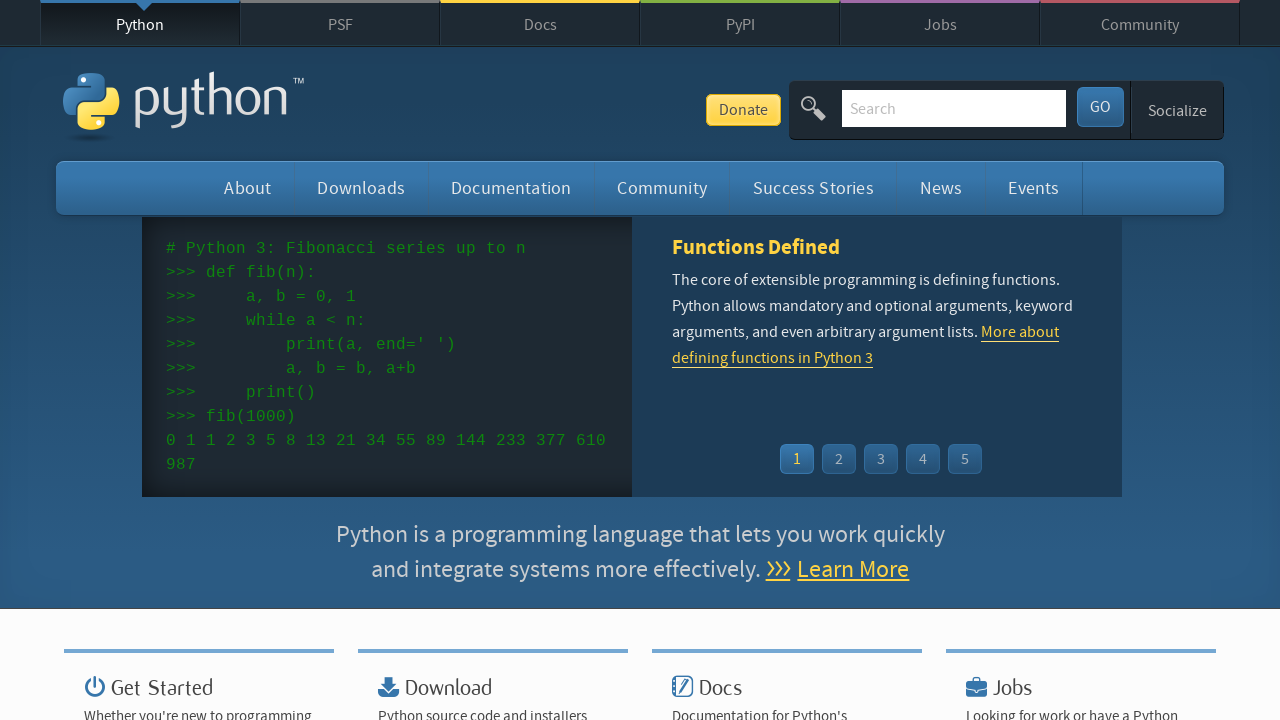

Filled search box with 'pycon' on input[name='q']
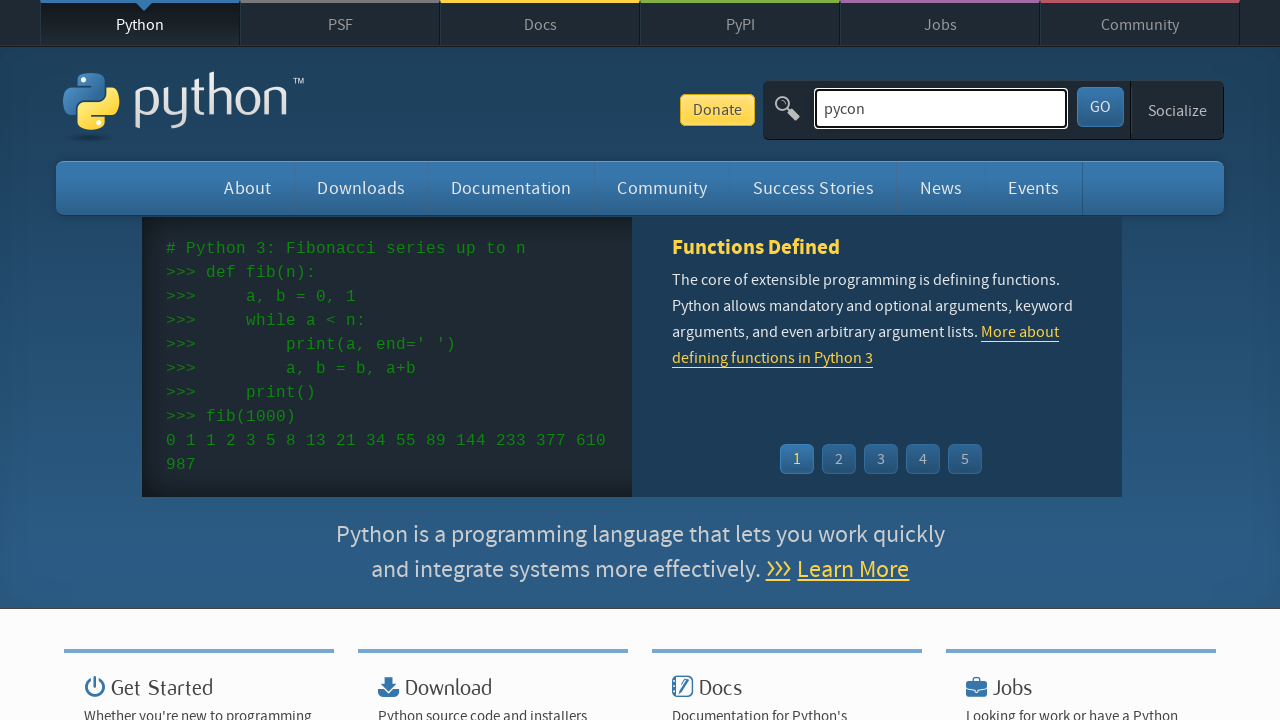

Pressed Enter to submit search on input[name='q']
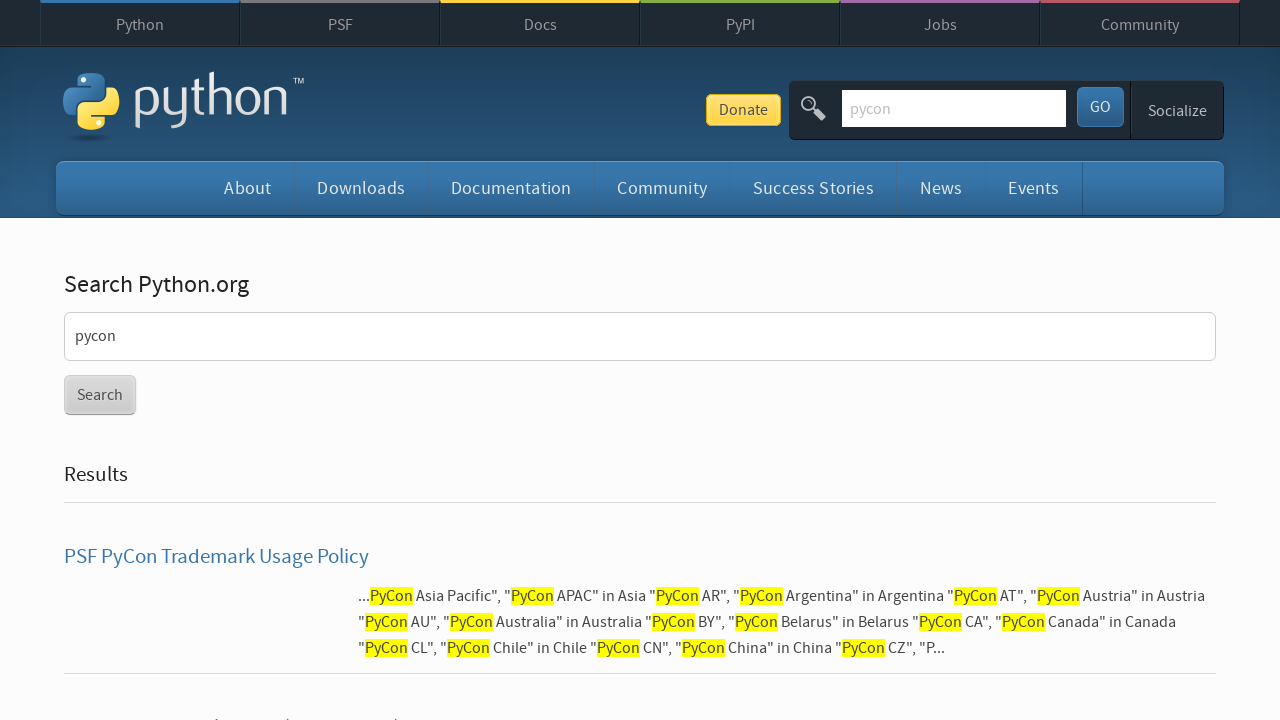

Waited for page to reach networkidle state
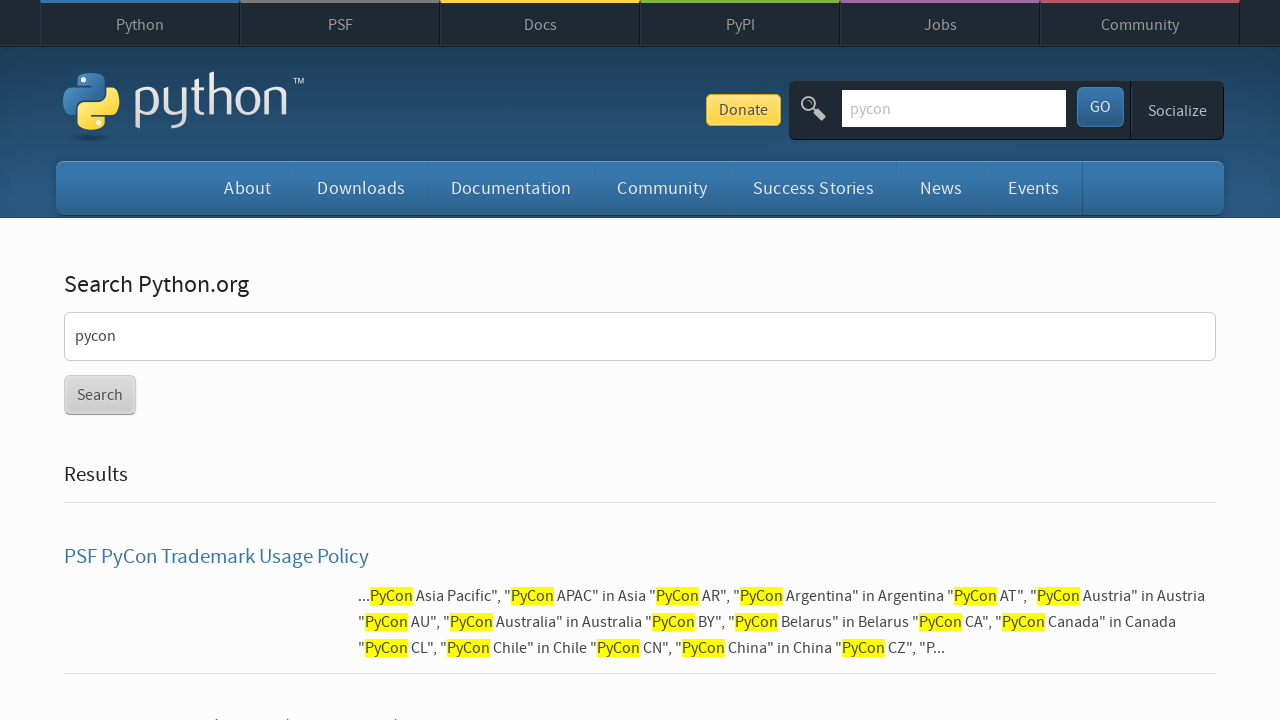

Verified 'pycon' appears in search results
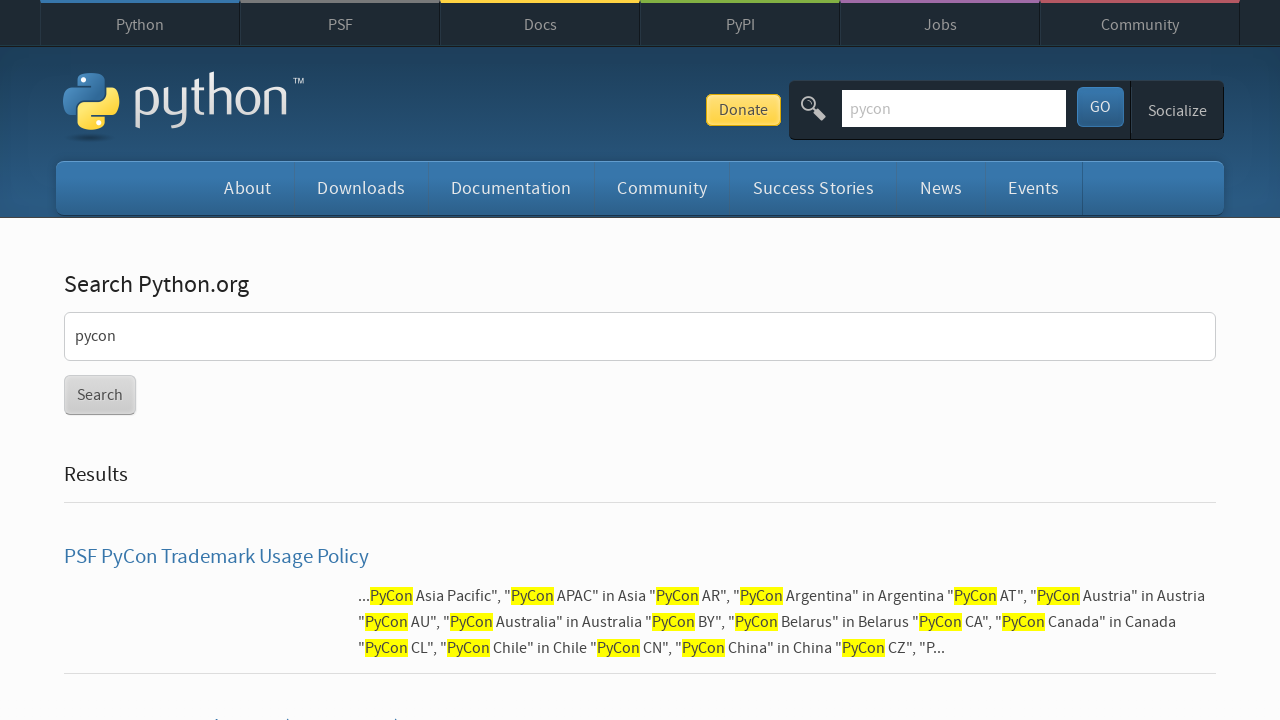

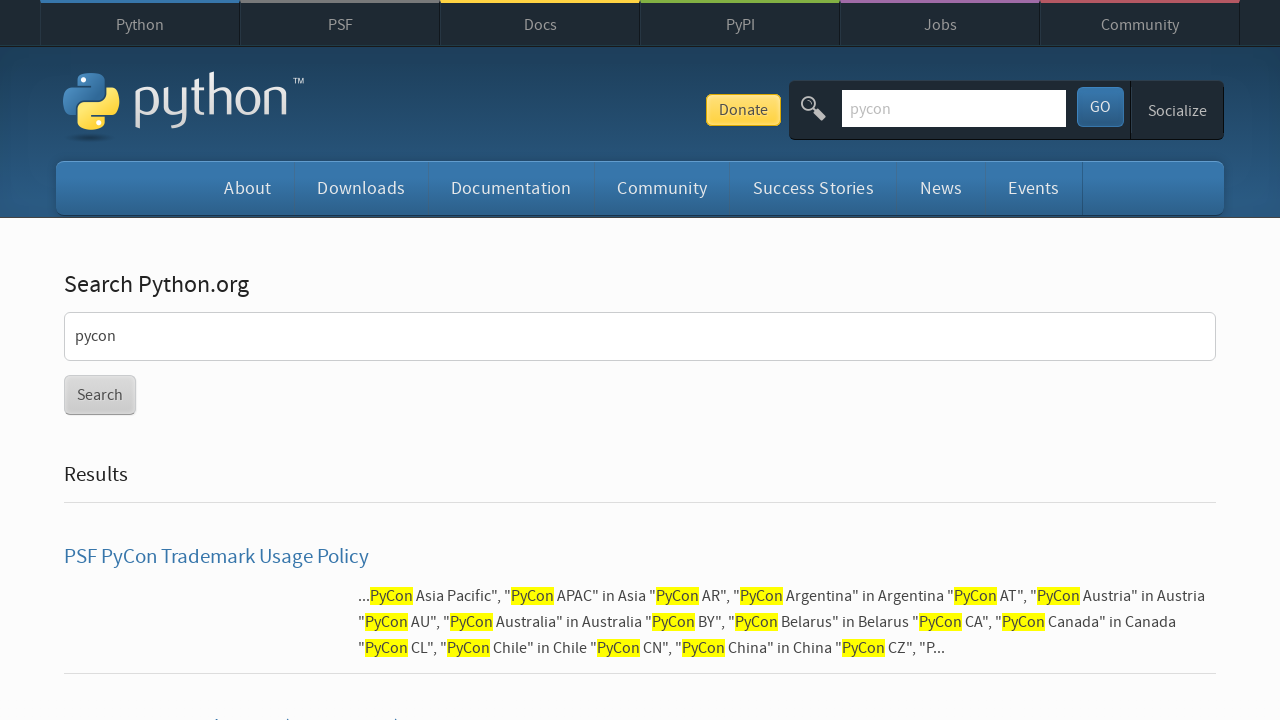